Tests alert popup handling by clicking a link that triggers an alert and then accepting it

Starting URL: https://www.selenium.dev/documentation/webdriver/interactions/alerts/

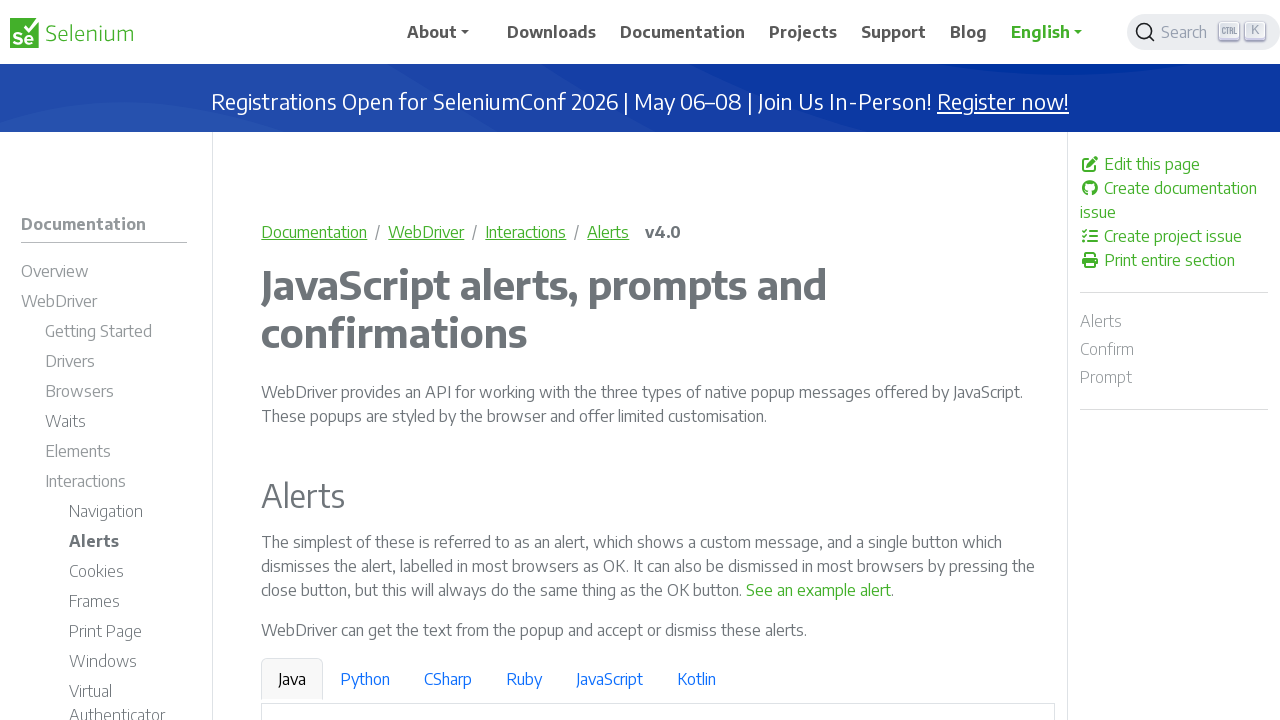

Navigated to alert popup documentation page
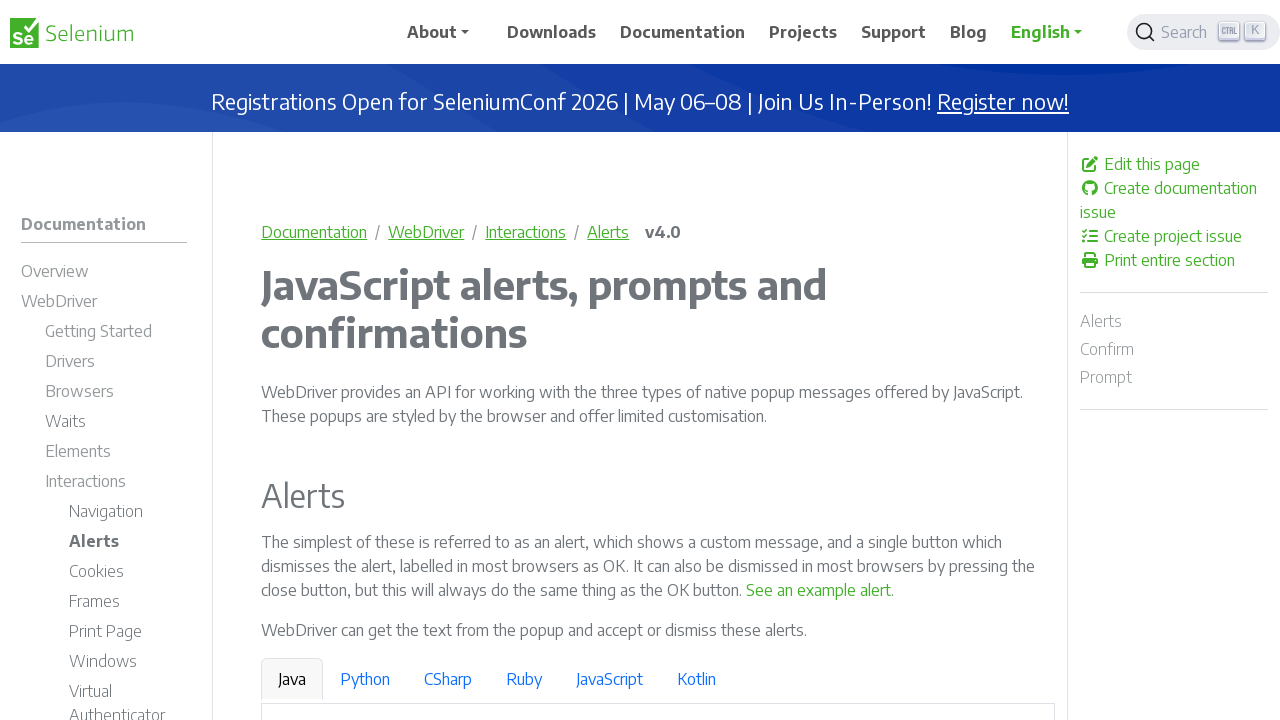

Clicked link to trigger alert popup at (819, 590) on a:has-text('See an example alert')
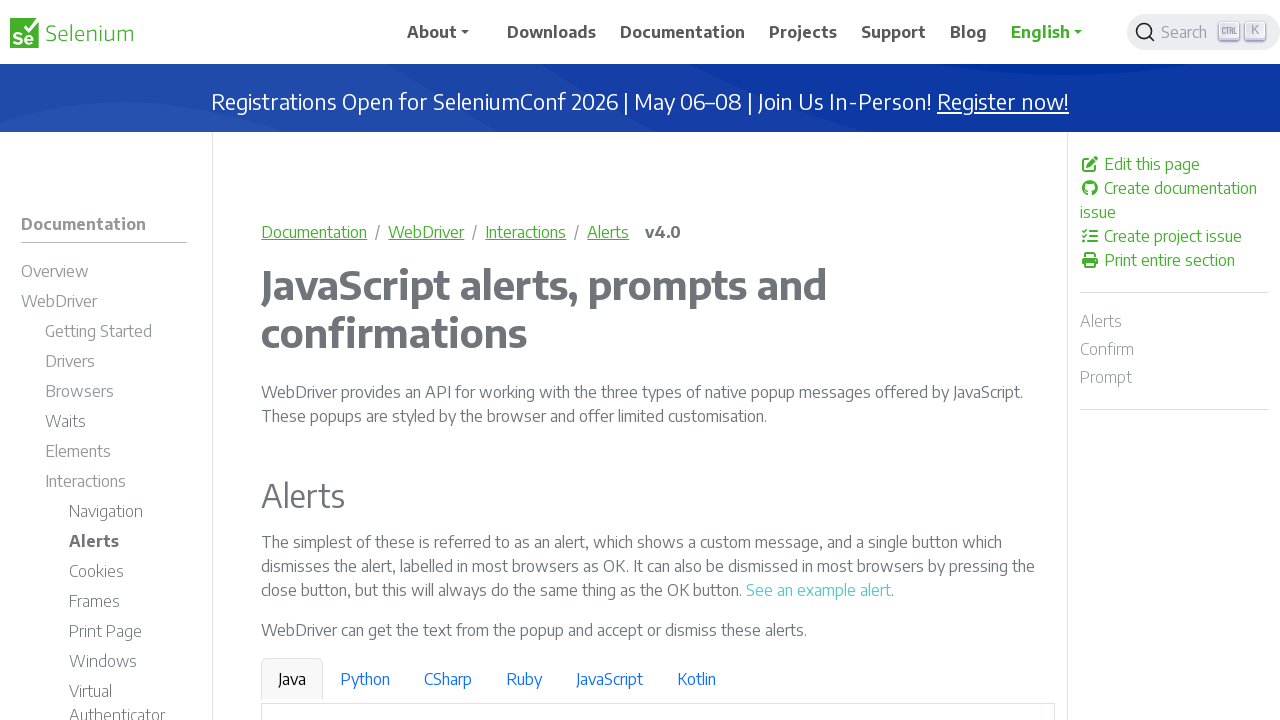

Set up dialog handler to accept alert
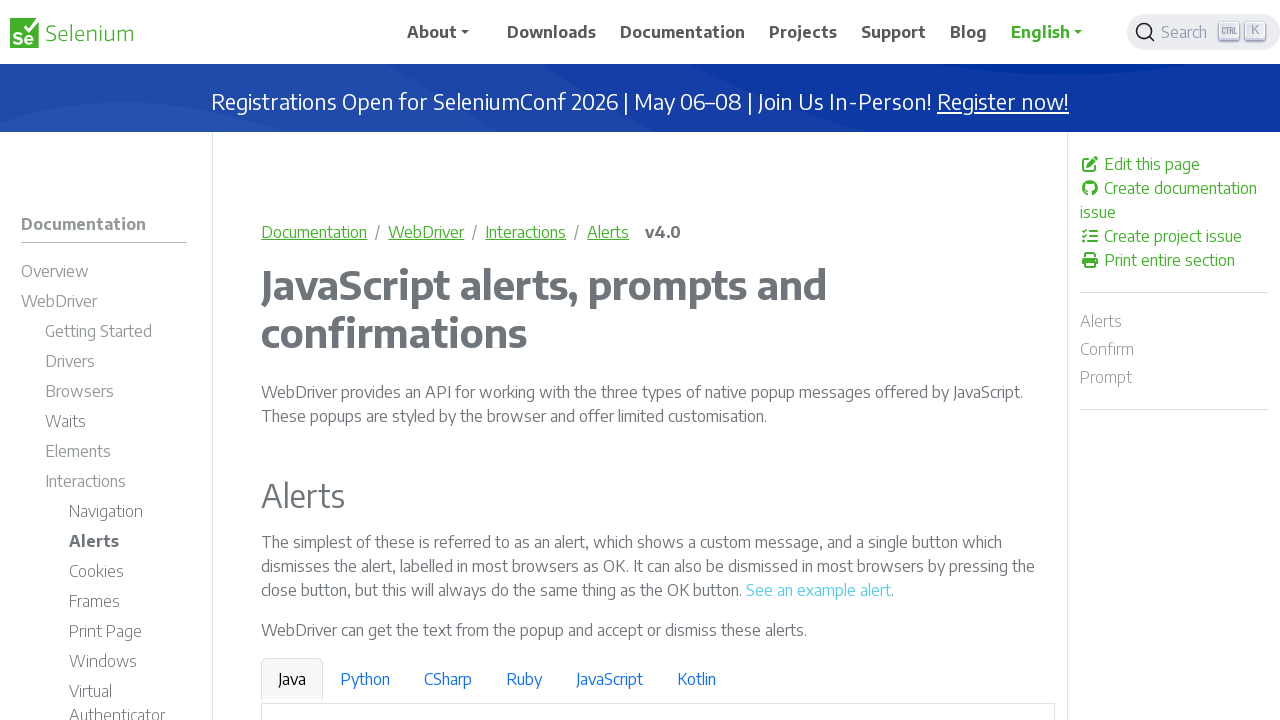

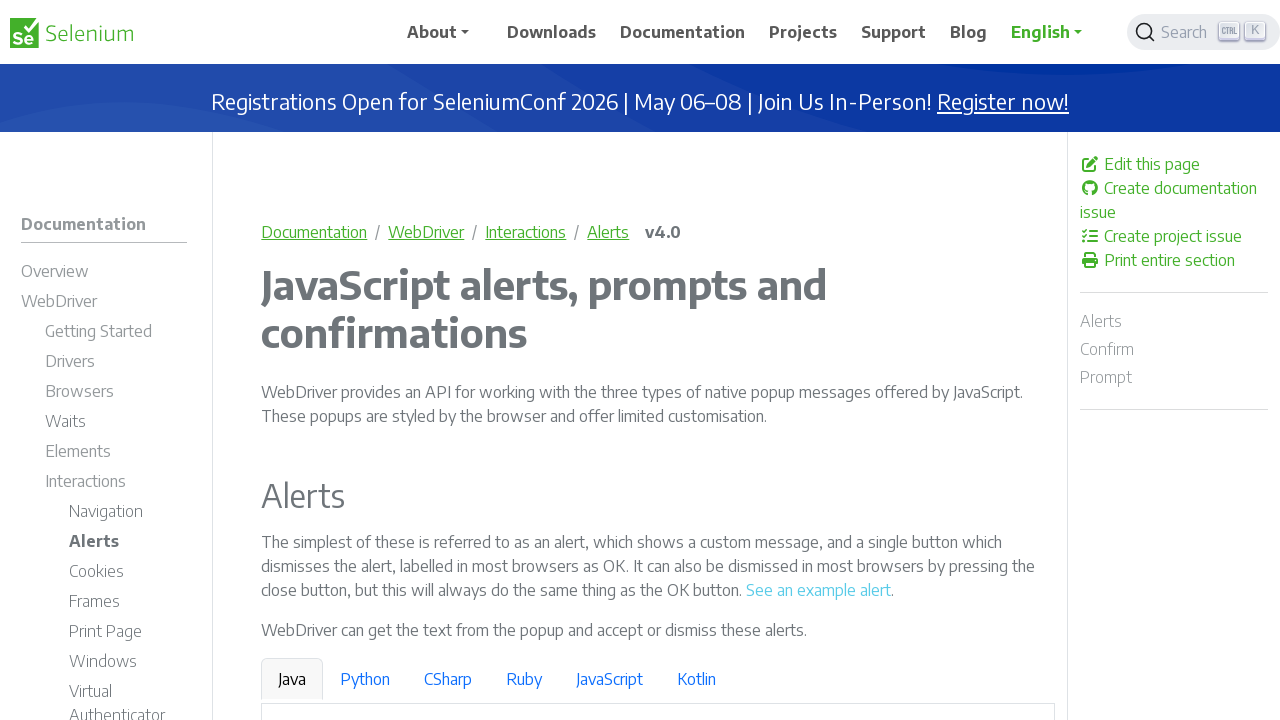